Navigates to Playwright documentation site, clicks the "Get started" link, and verifies the Installation heading is visible

Starting URL: https://playwright.dev/

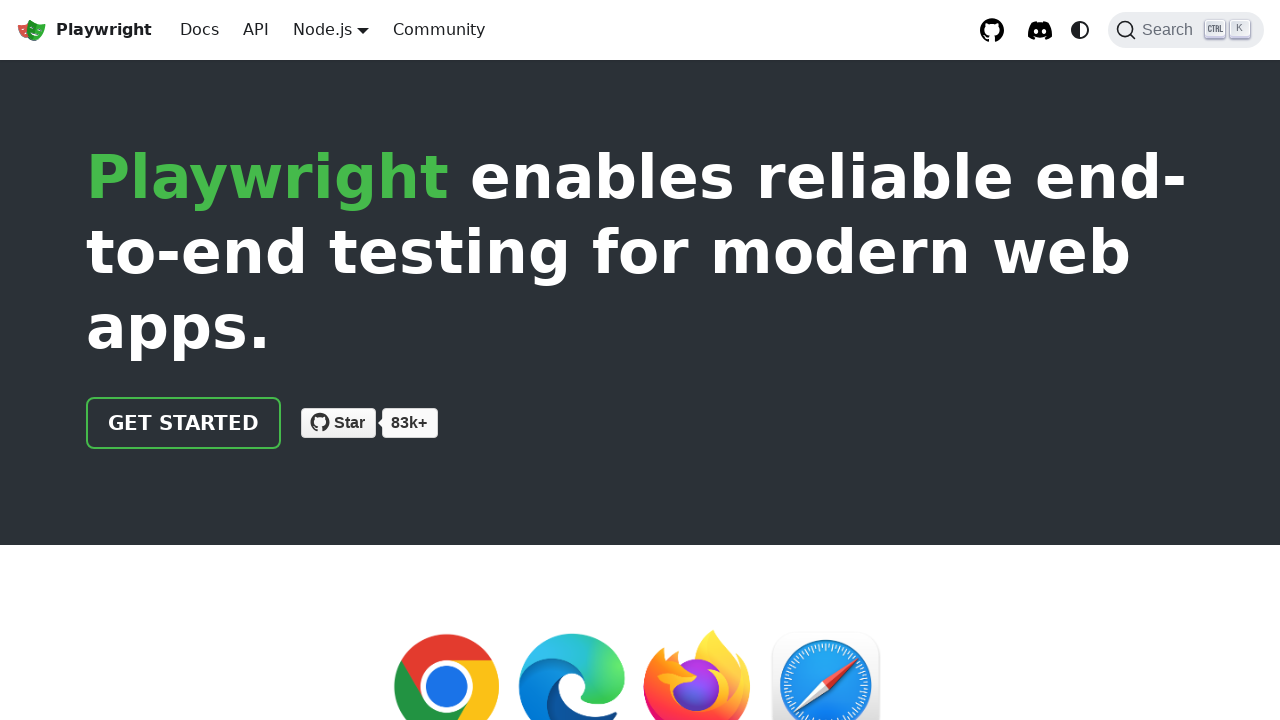

Navigated to Playwright documentation site
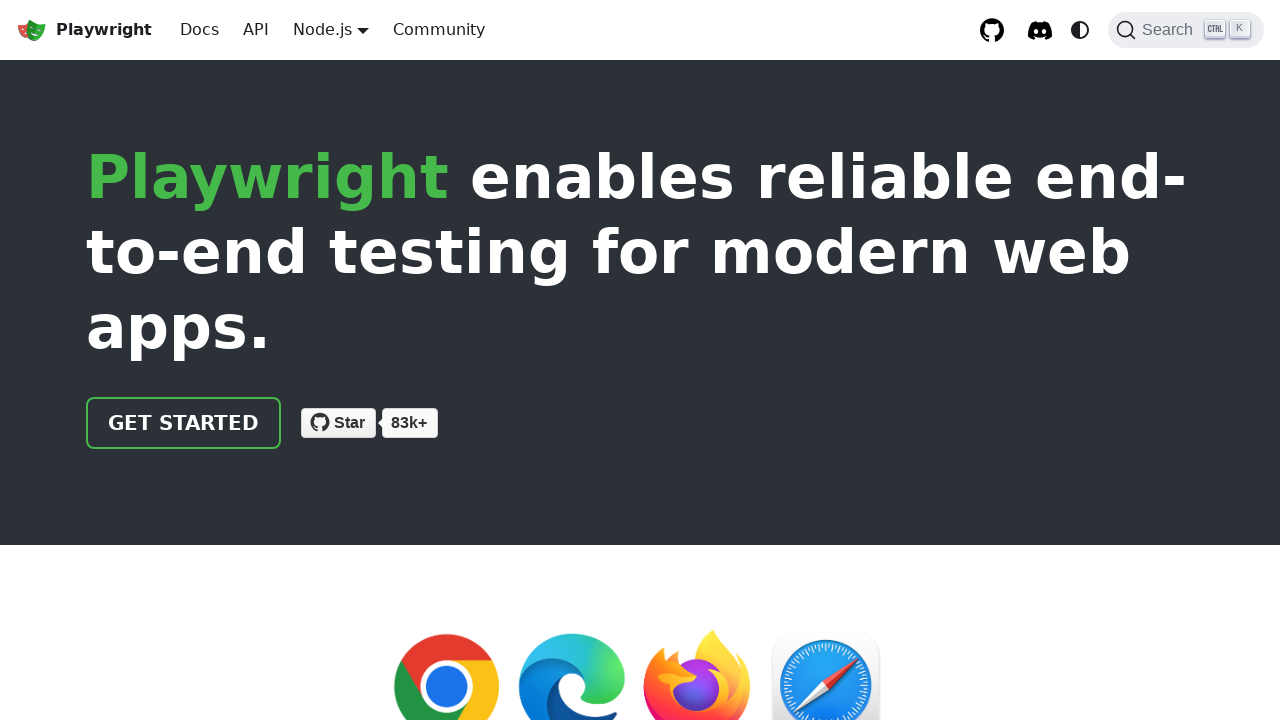

Clicked the 'Get started' link at (184, 423) on internal:role=link[name="Get started"i]
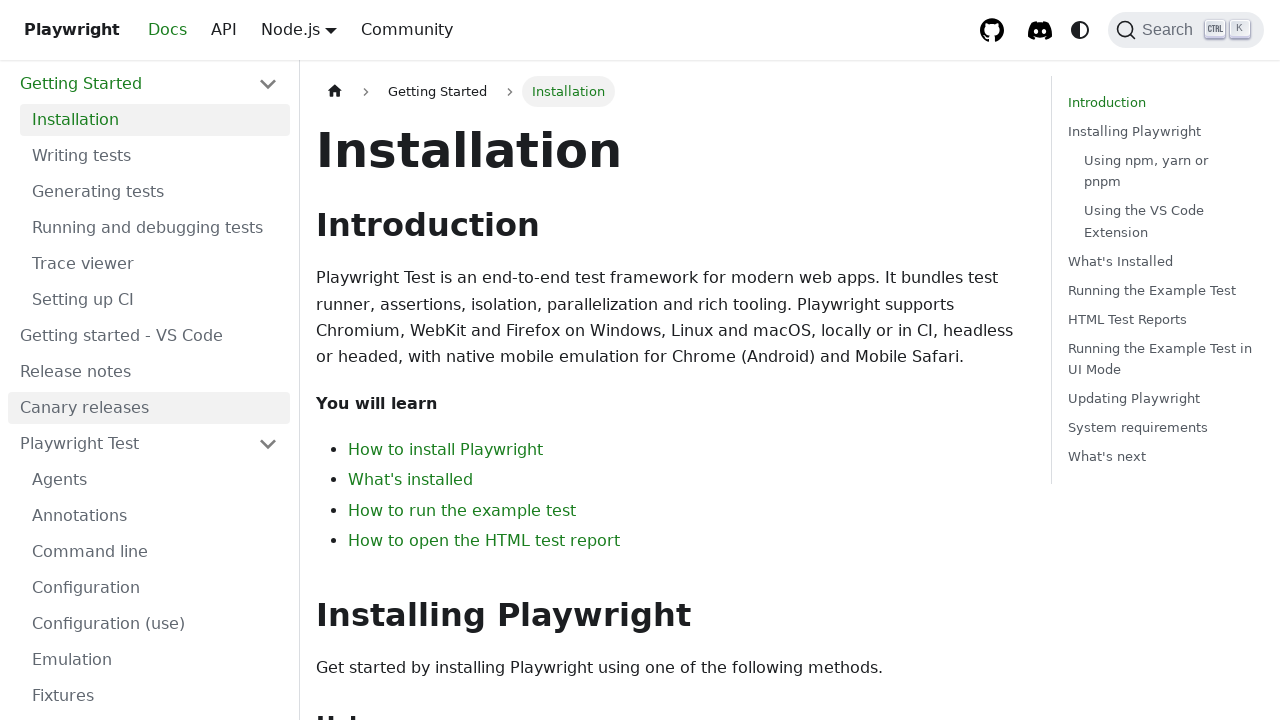

Verified the Installation heading is visible
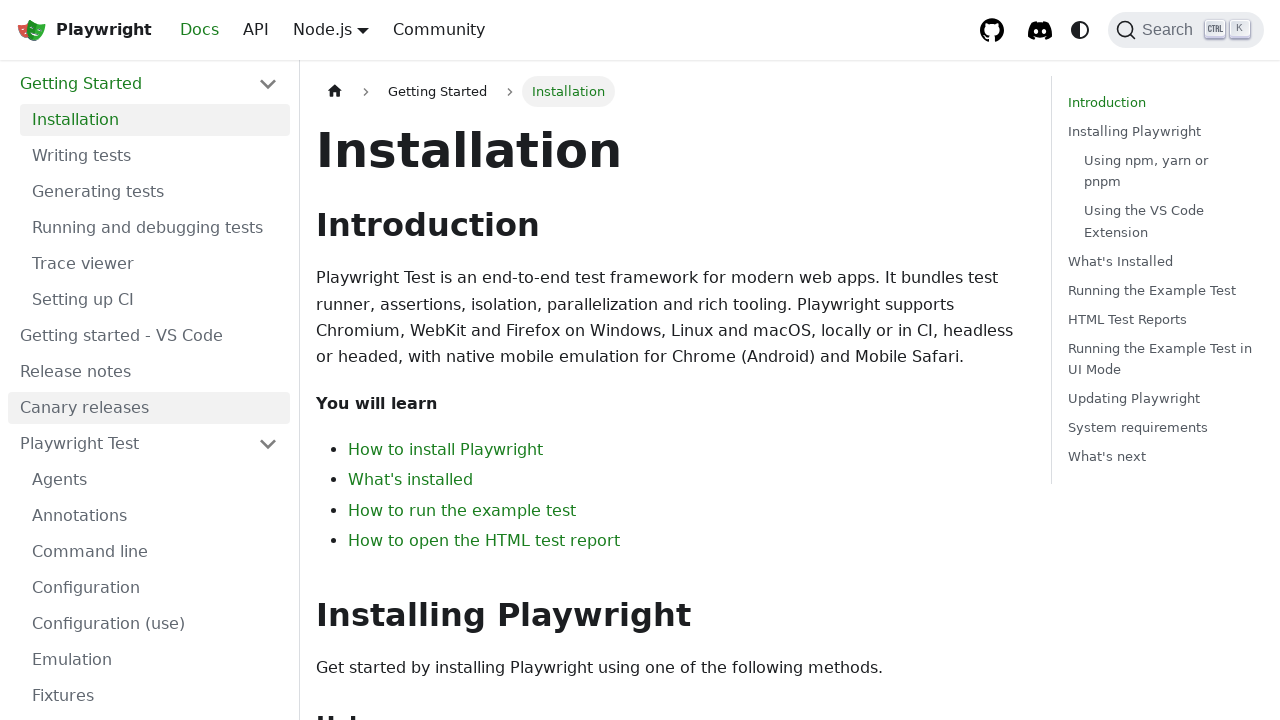

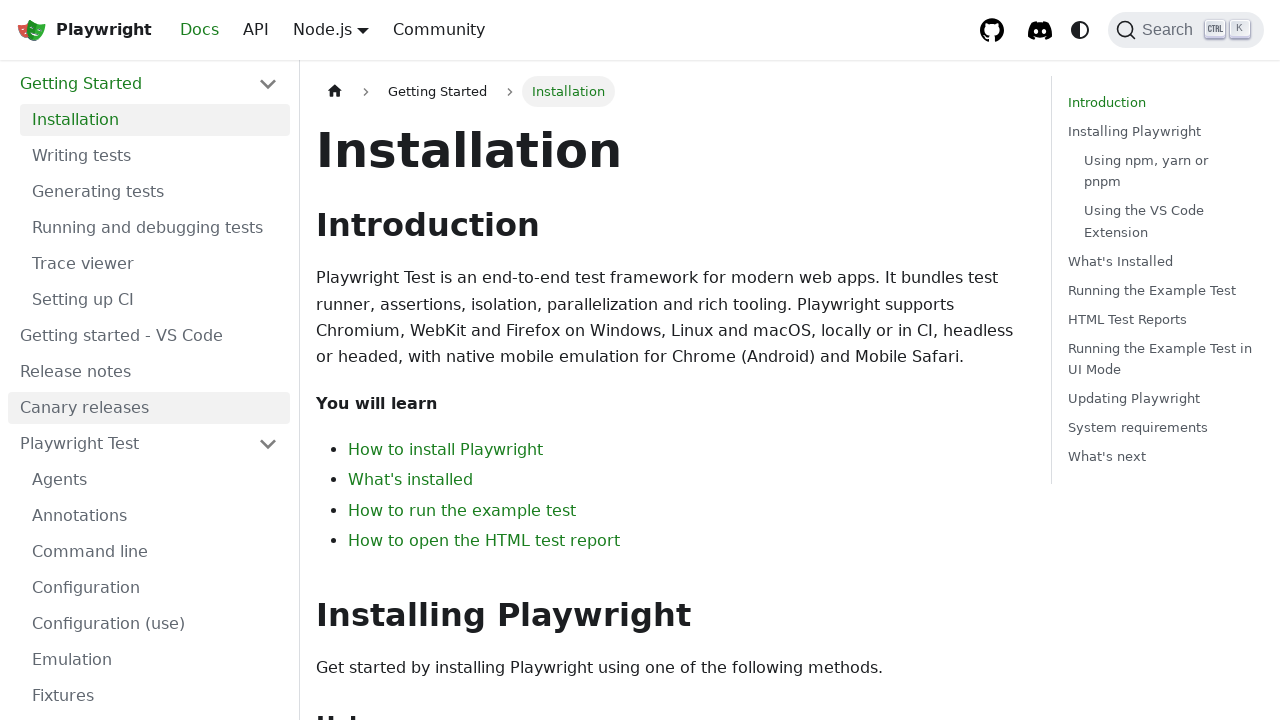